Tests that clicking Clear completed removes completed items from the list

Starting URL: https://demo.playwright.dev/todomvc

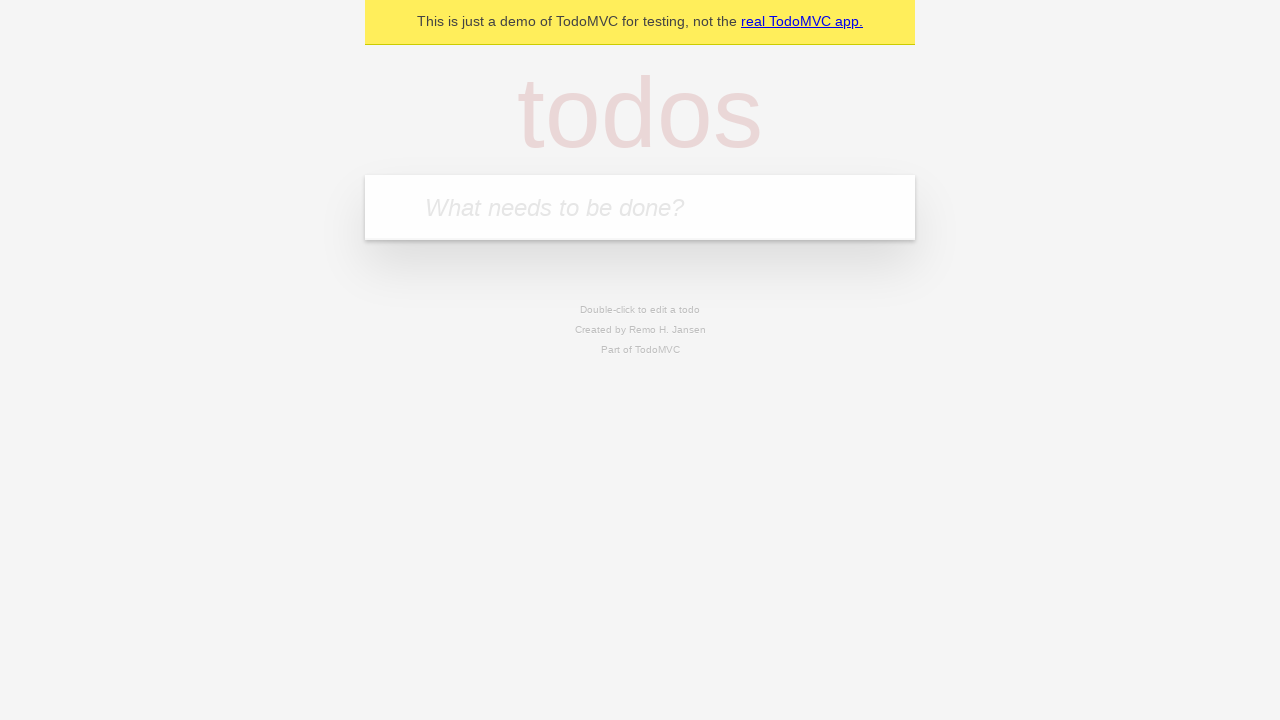

Filled input field with 'buy some cheese' on internal:attr=[placeholder="What needs to be done?"i]
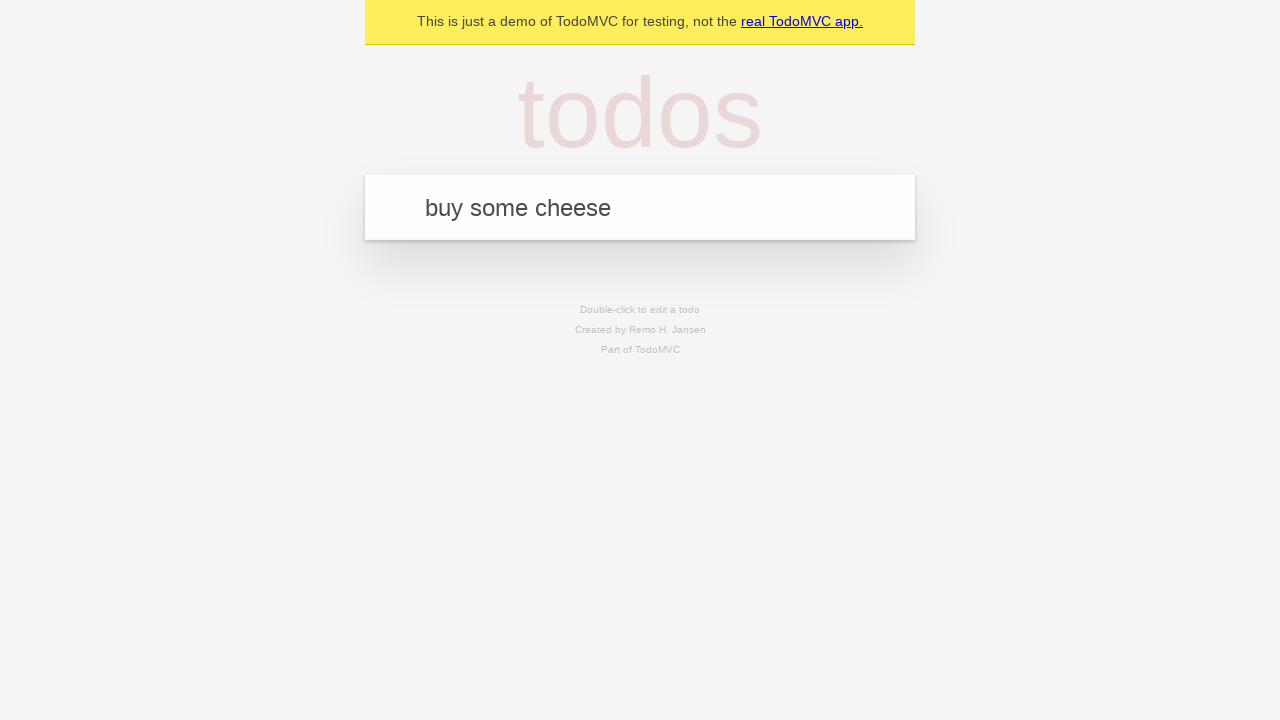

Pressed Enter to add first todo item on internal:attr=[placeholder="What needs to be done?"i]
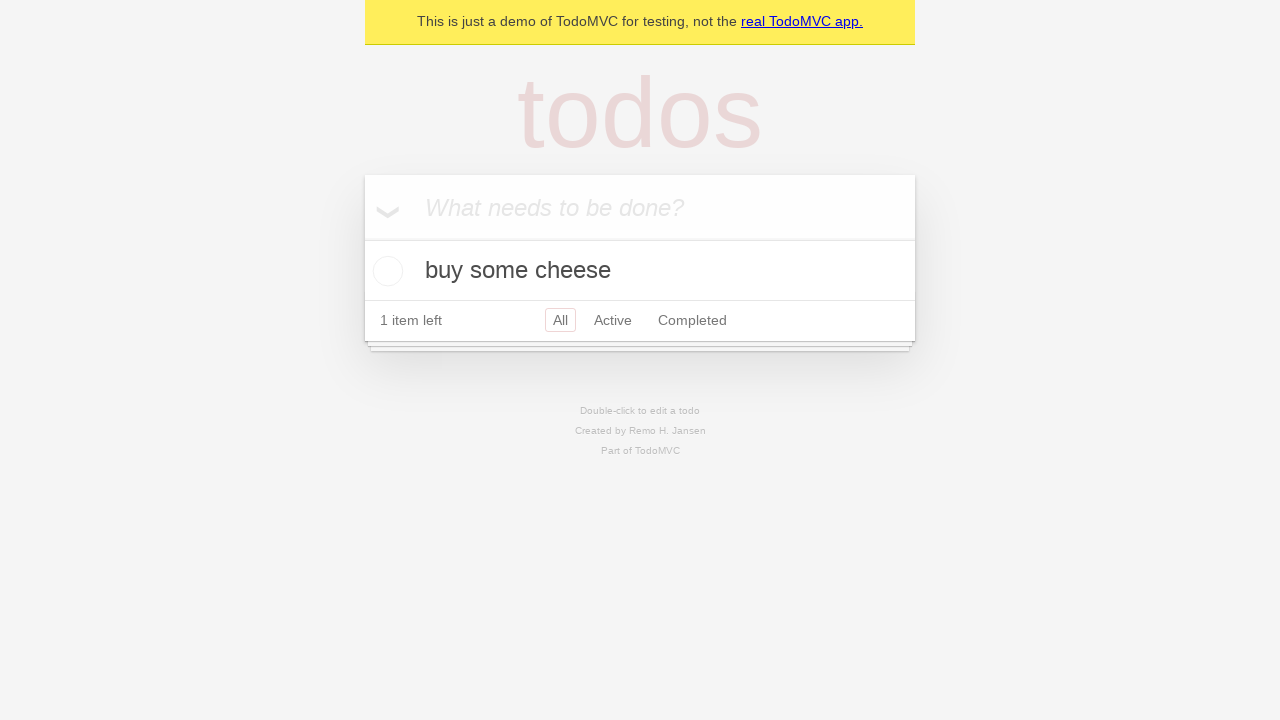

Filled input field with 'feed the cat' on internal:attr=[placeholder="What needs to be done?"i]
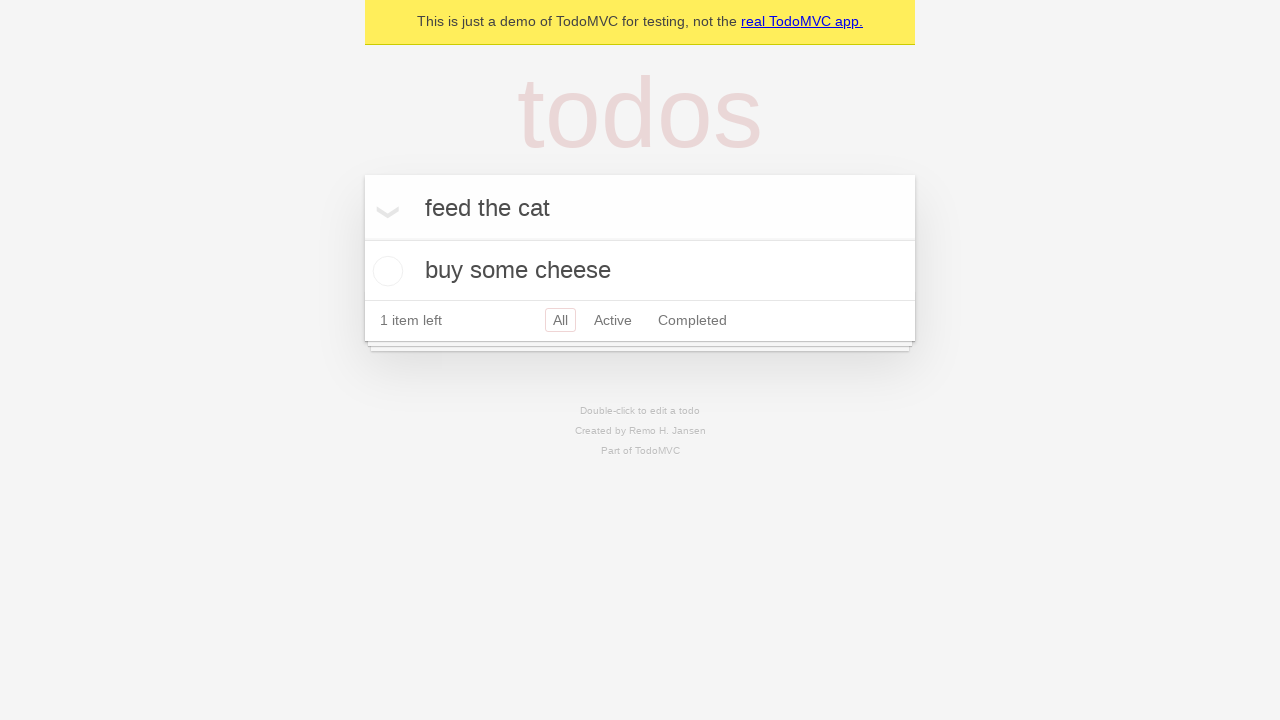

Pressed Enter to add second todo item on internal:attr=[placeholder="What needs to be done?"i]
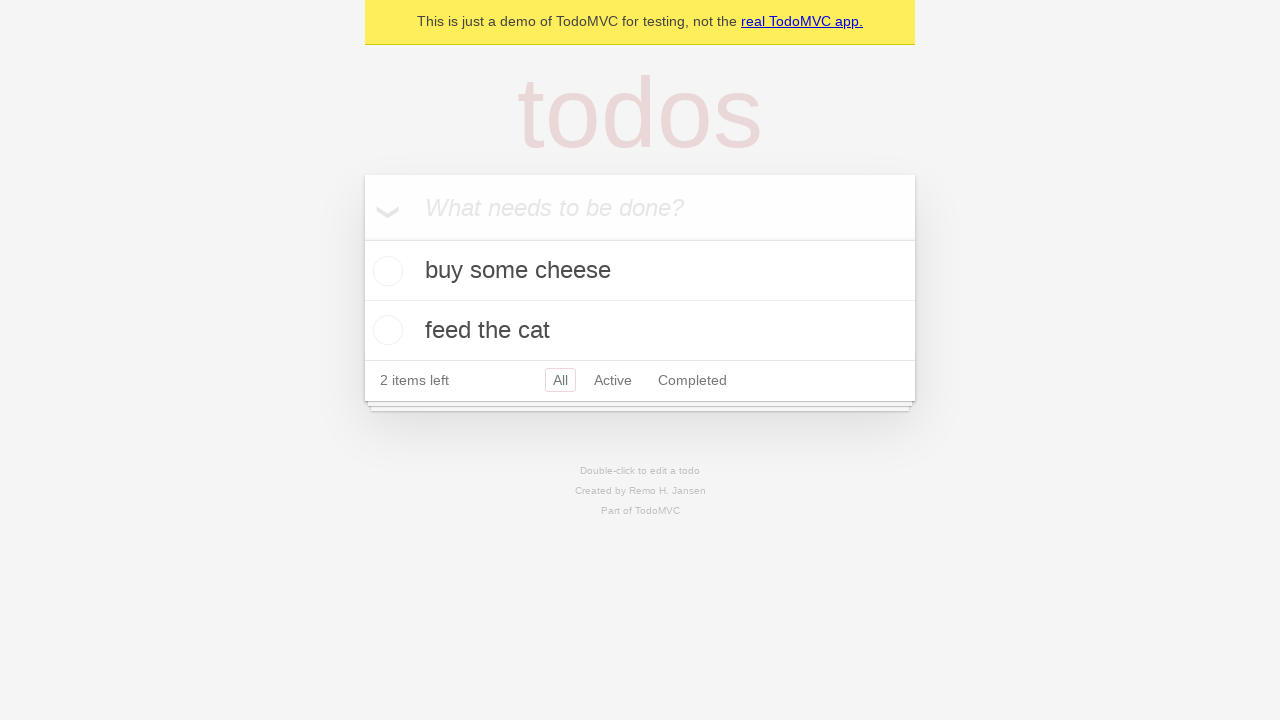

Filled input field with 'book a doctors appointment' on internal:attr=[placeholder="What needs to be done?"i]
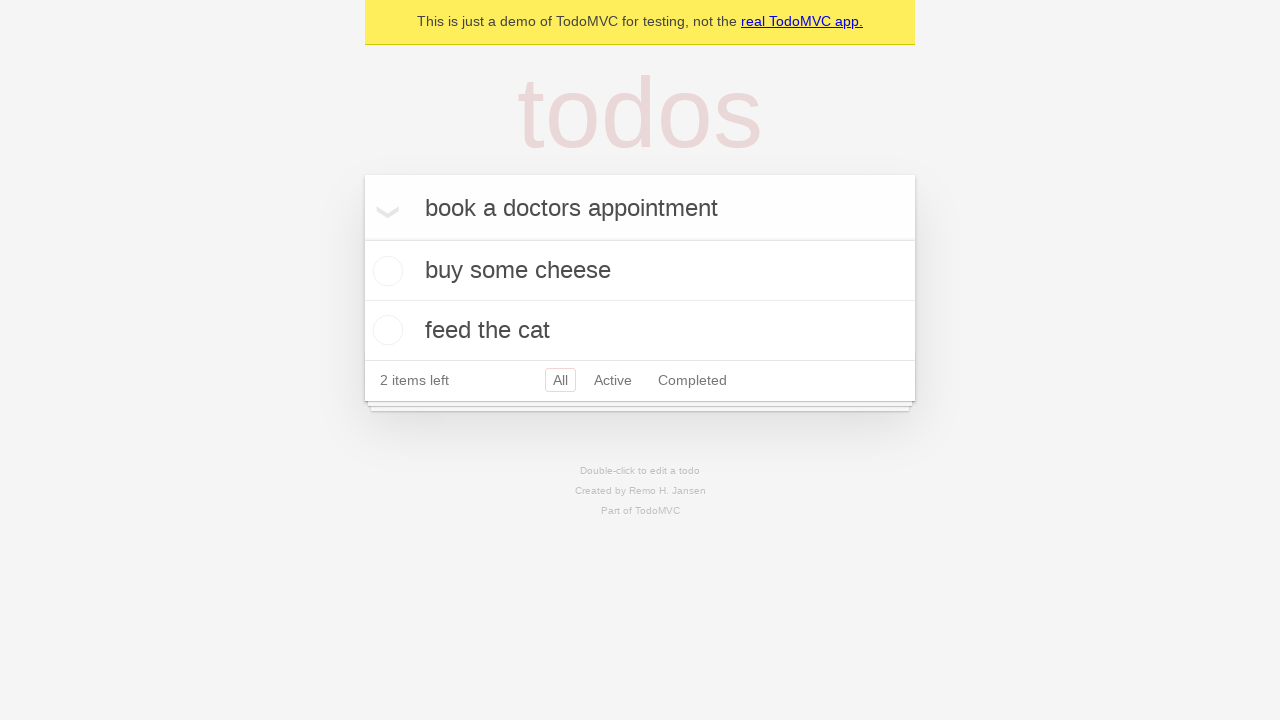

Pressed Enter to add third todo item on internal:attr=[placeholder="What needs to be done?"i]
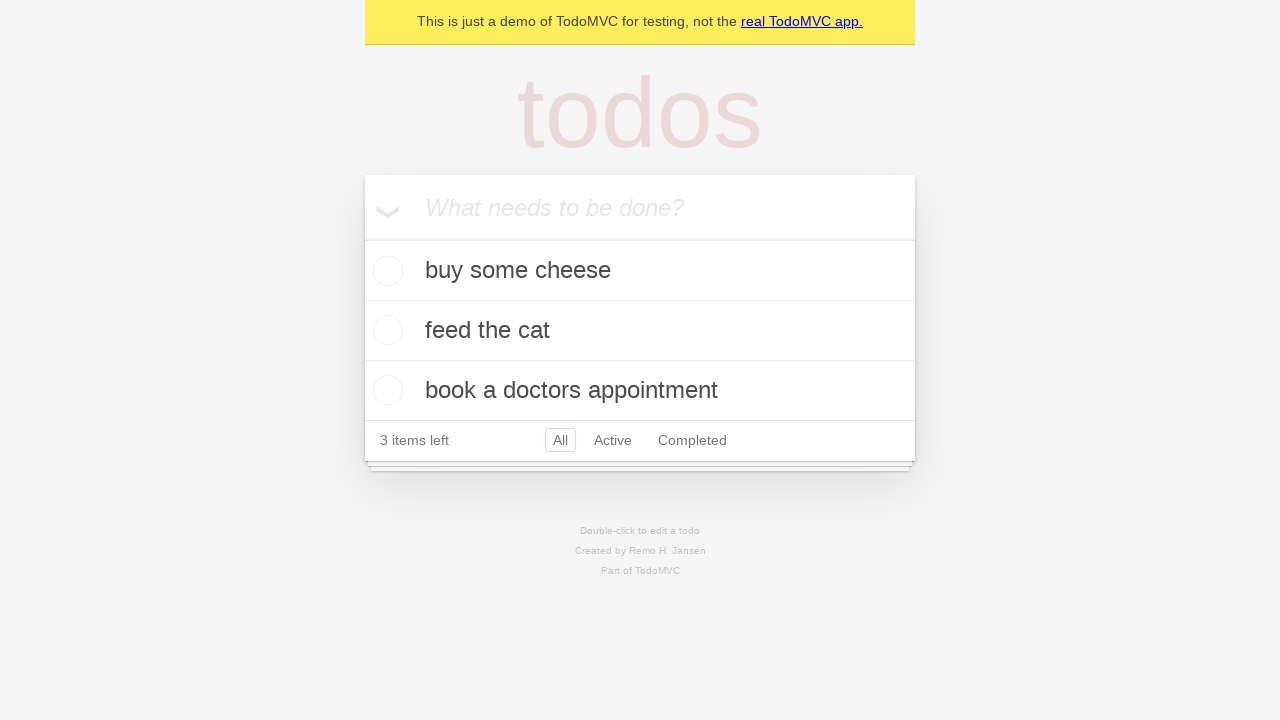

Waited for all 3 todo items to load
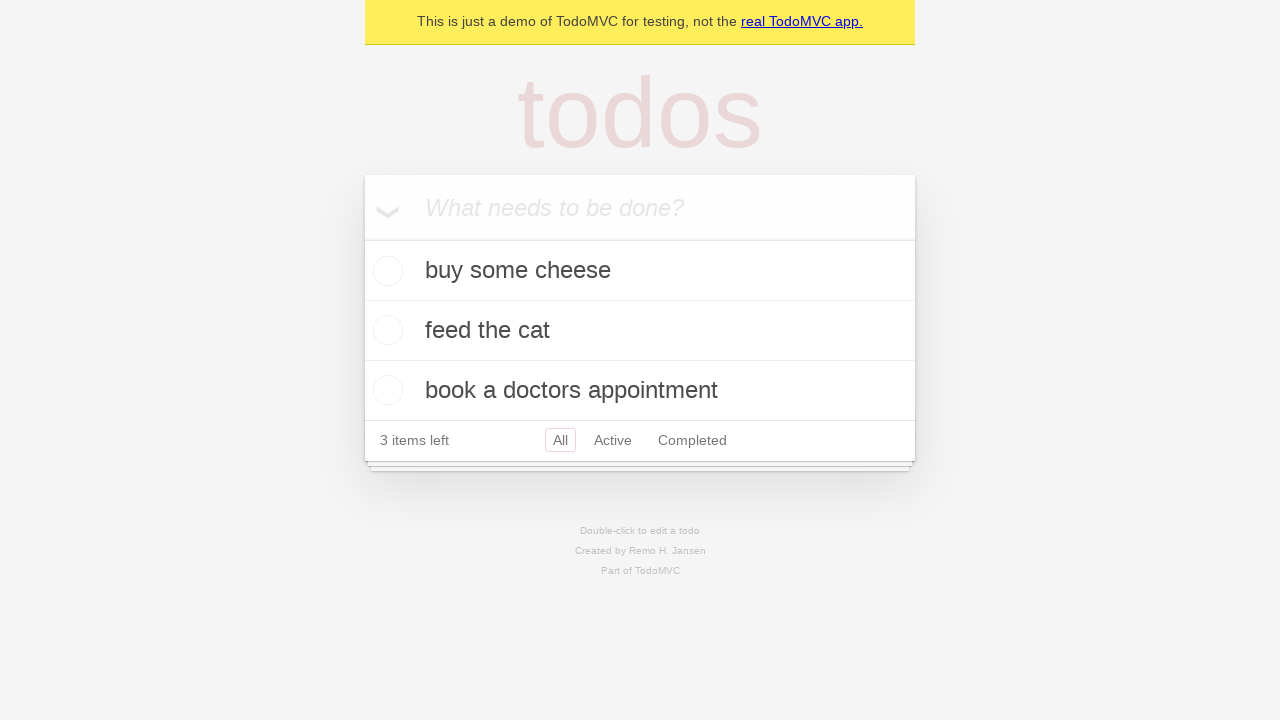

Checked the second todo item (feed the cat) at (385, 330) on internal:testid=[data-testid="todo-item"s] >> nth=1 >> internal:role=checkbox
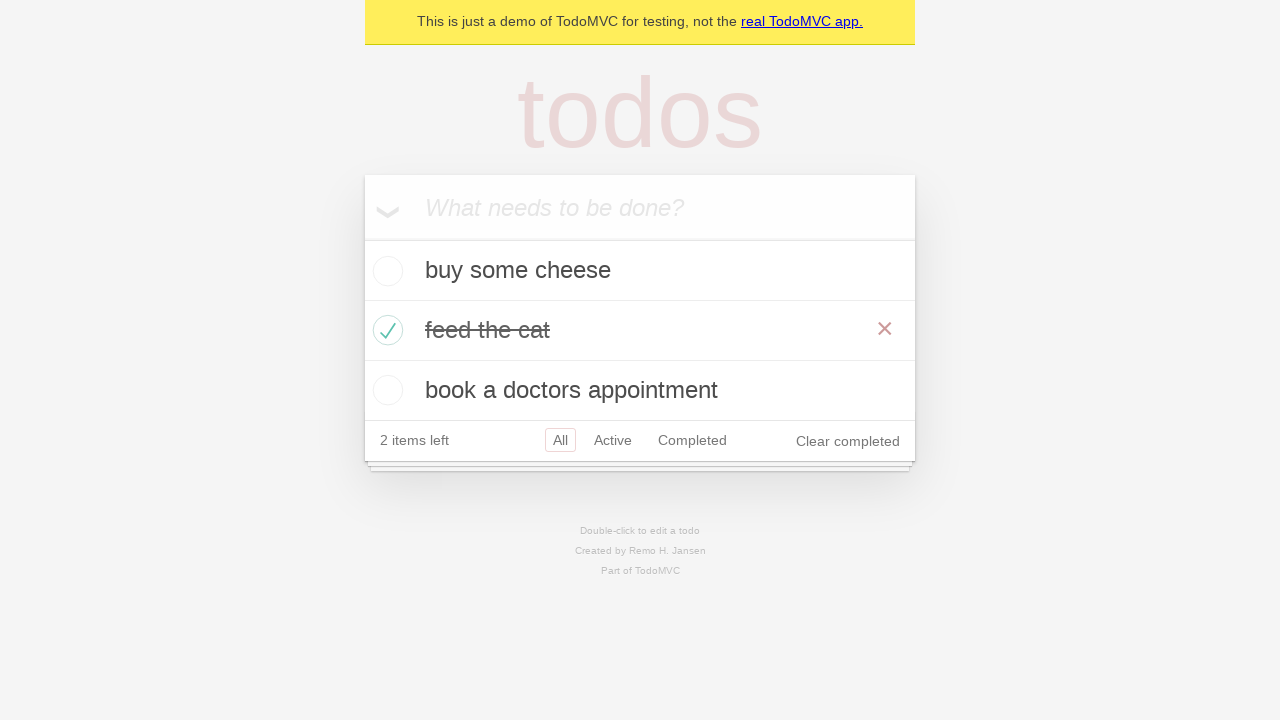

Clicked Clear completed button at (848, 441) on internal:role=button[name="Clear completed"i]
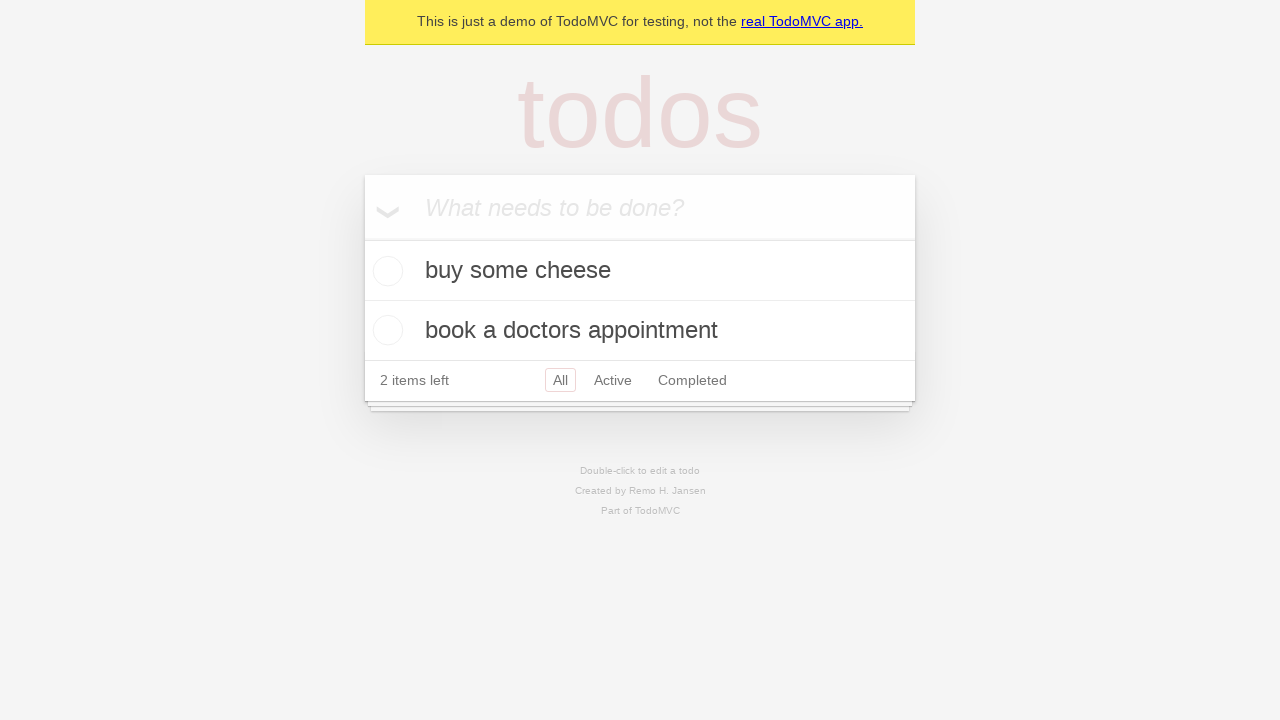

Waited for completed item to be removed, 2 items remaining
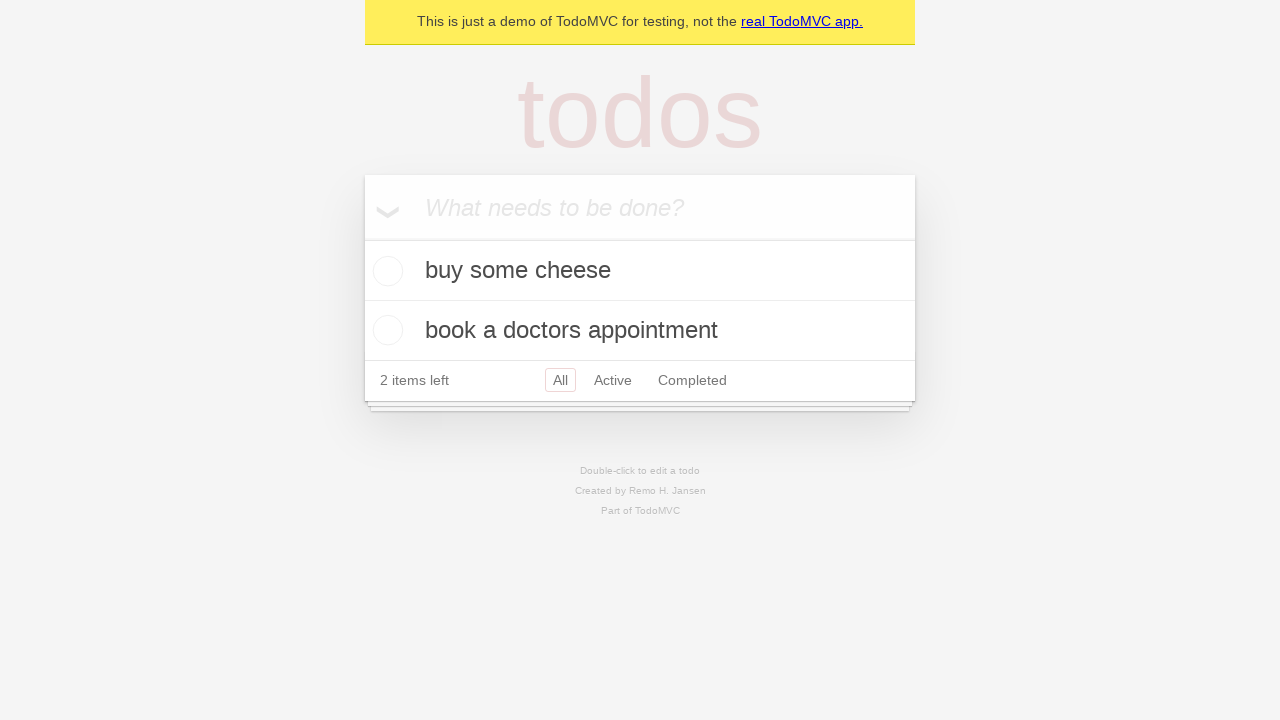

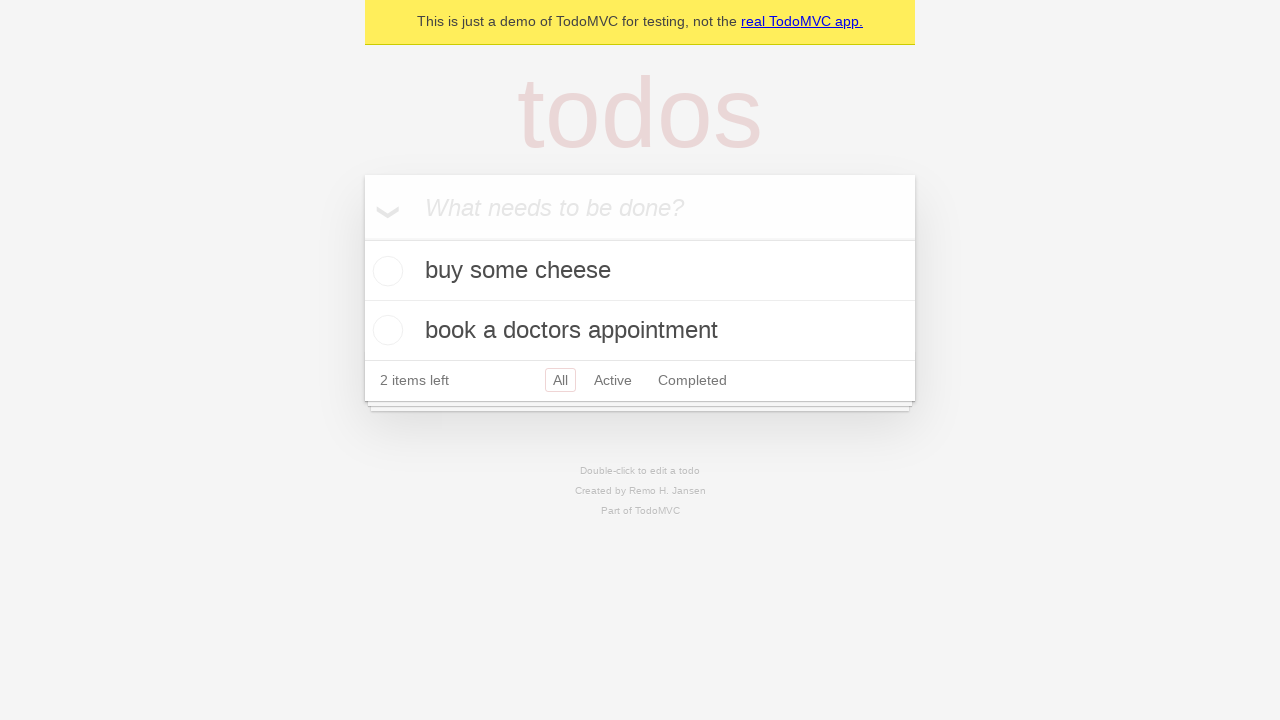